Tests clicking the Open Problems button and verifying navigation to open problems section

Starting URL: https://neuronpedia.org/gemma-scope#learn

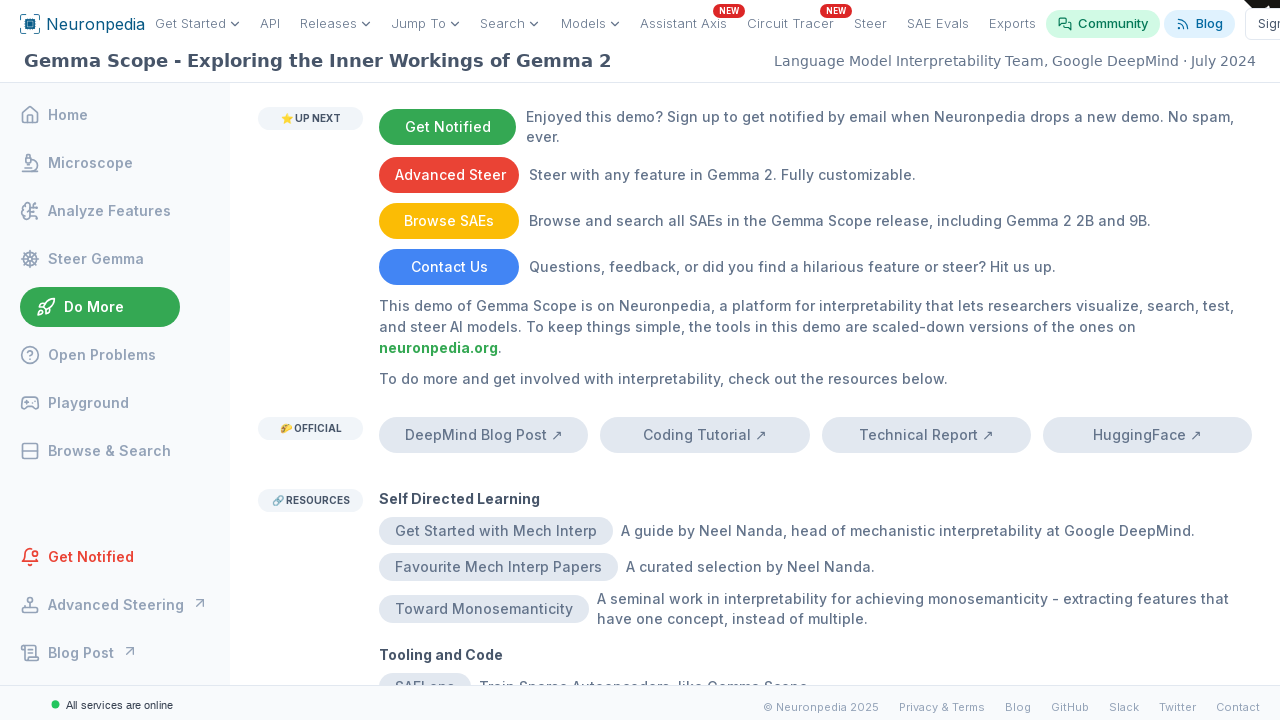

Navigated to starting URL: https://neuronpedia.org/gemma-scope#learn
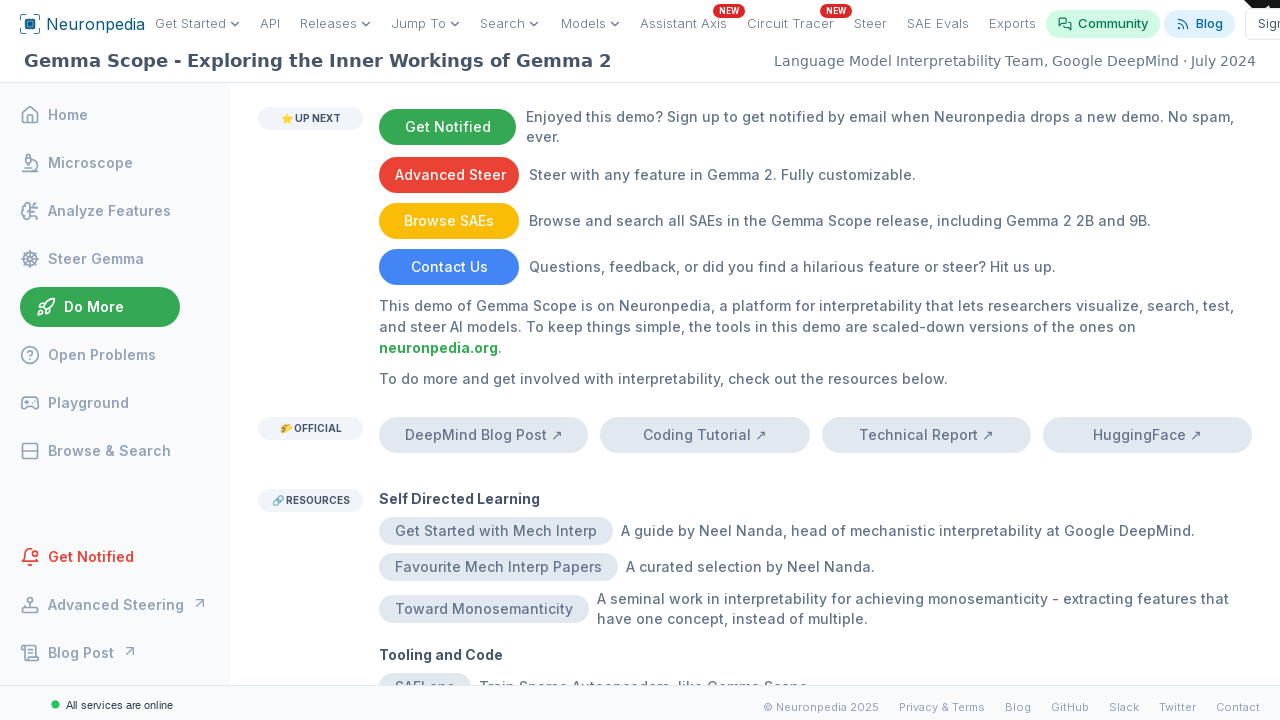

Clicked the Open Problems button at (468, 512) on internal:role=button[name="Open Problems"i]
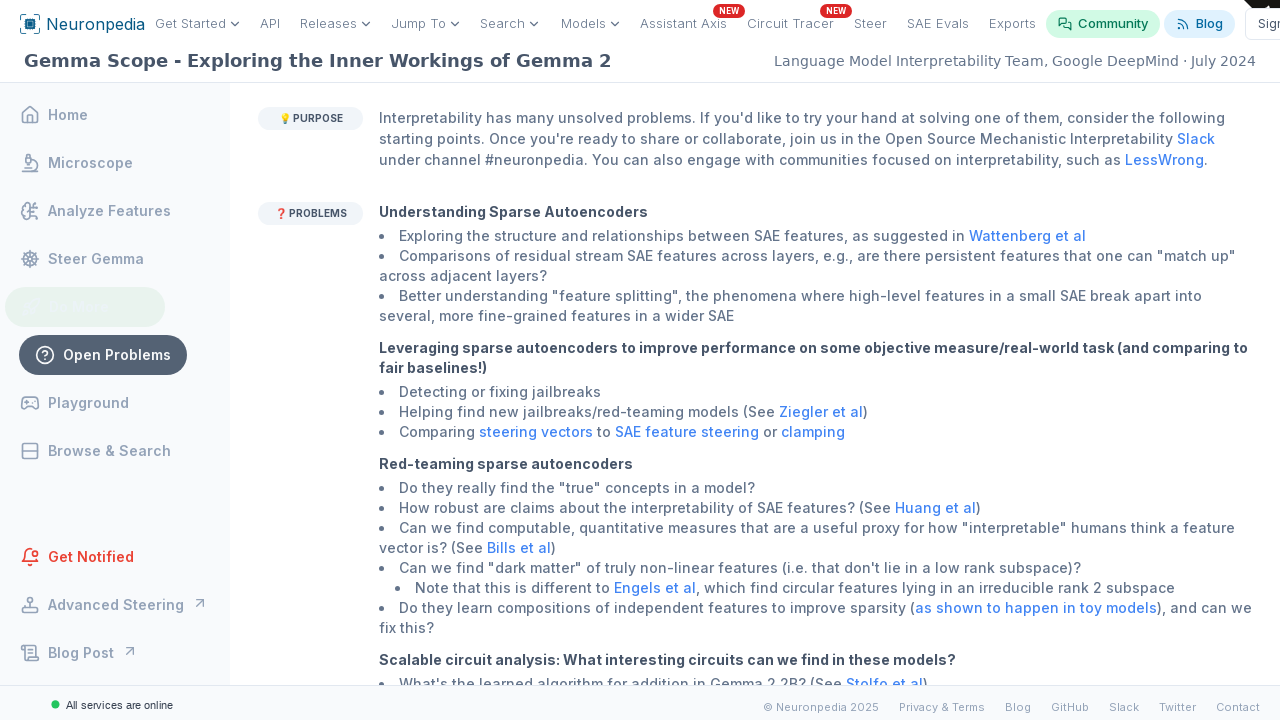

Verified navigation to open problems section at gemma-scope#openproblems
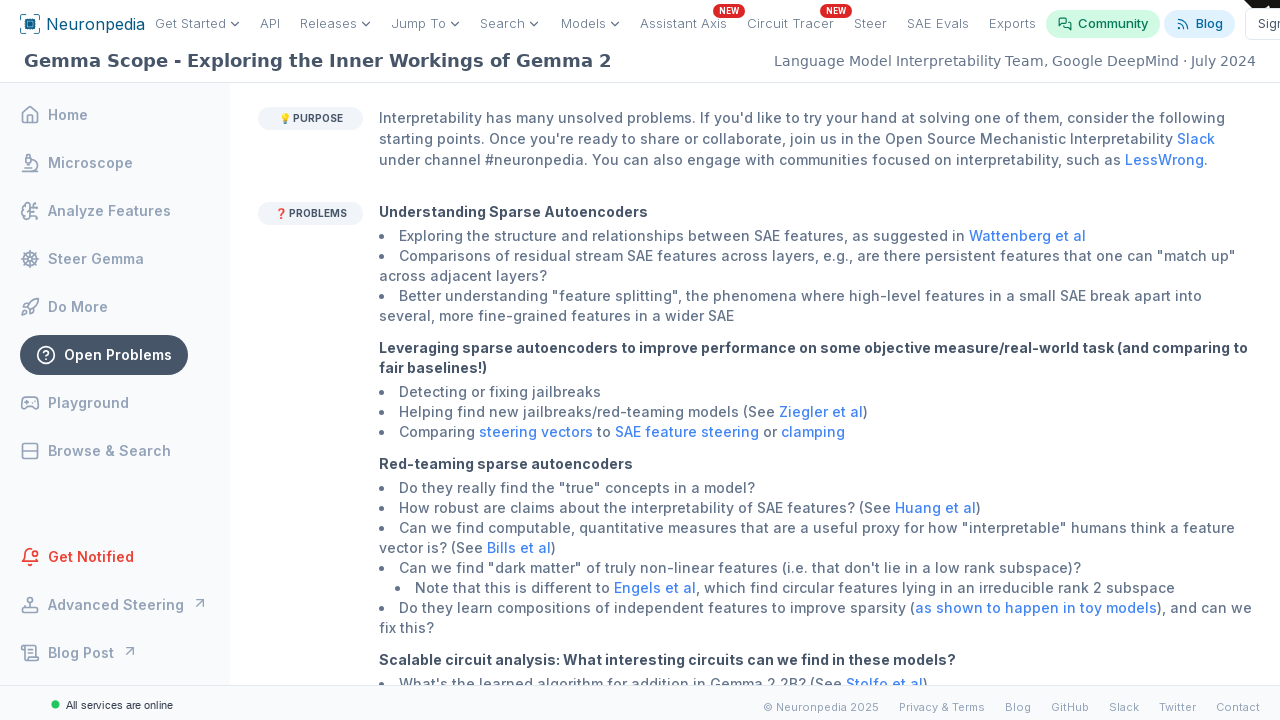

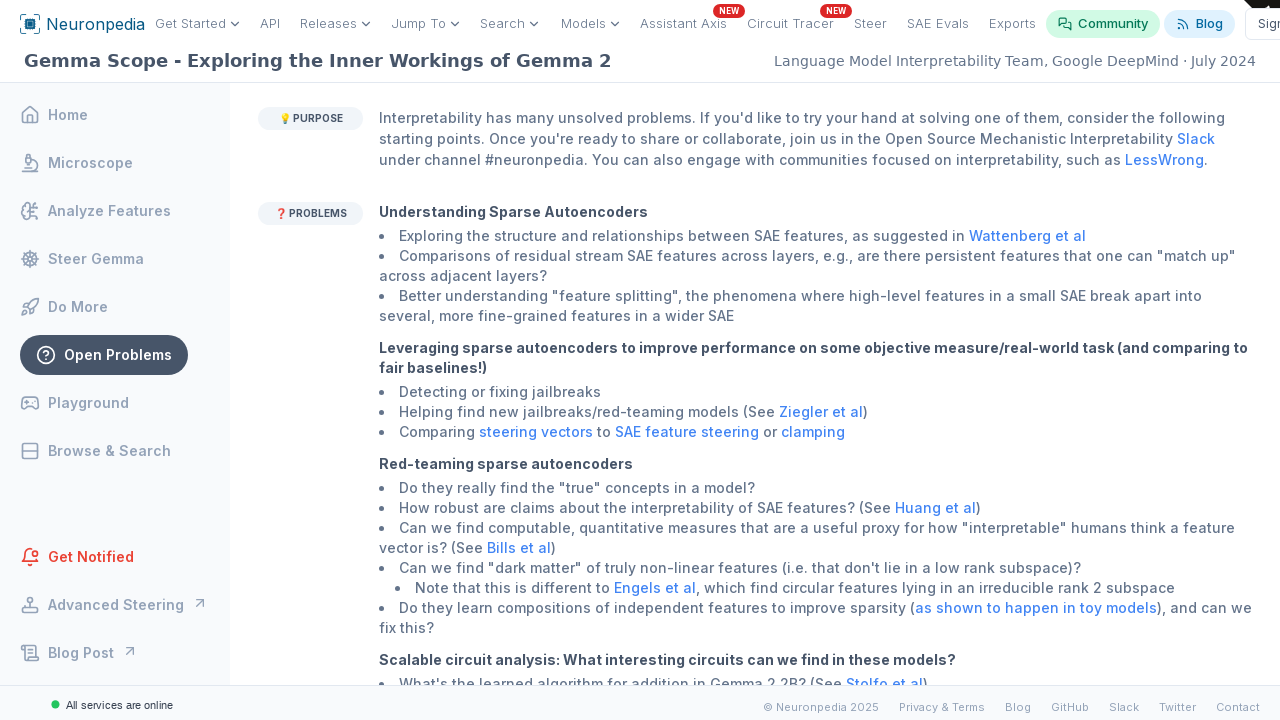